Tests sorting the Due column in ascending order using semantic class selectors on the second table with helpful locator attributes.

Starting URL: http://the-internet.herokuapp.com/tables

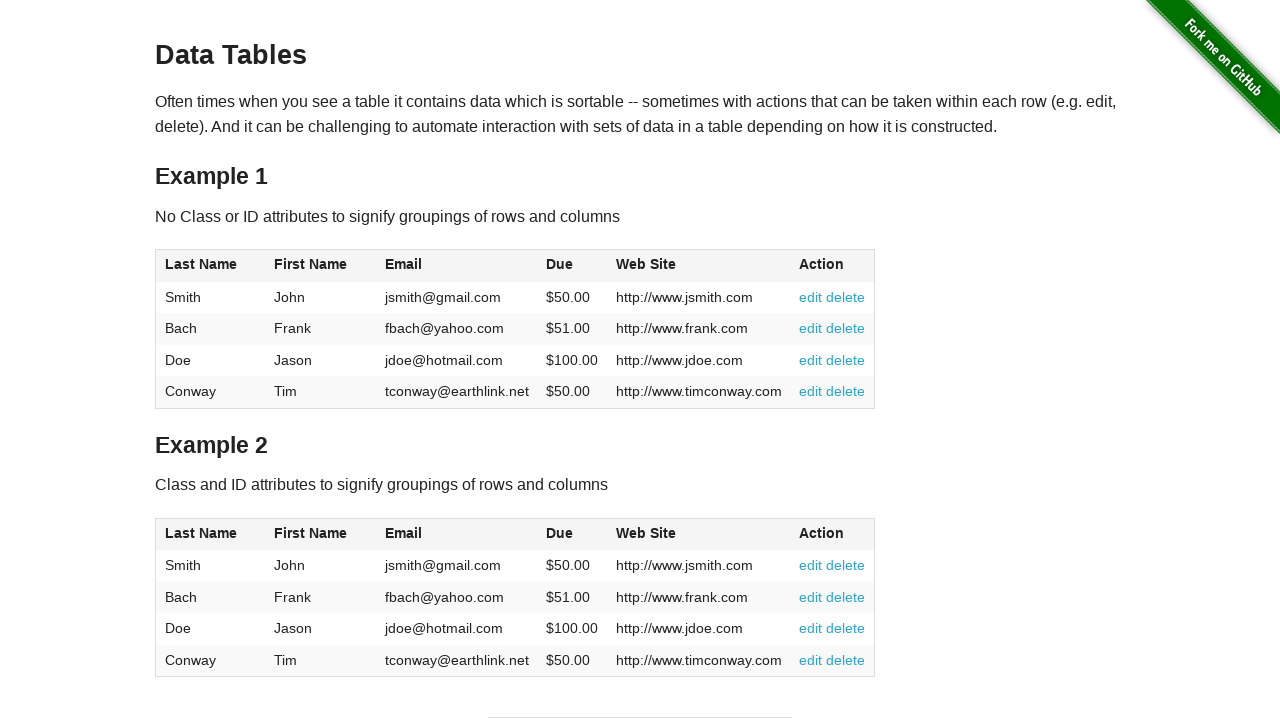

Clicked Due column header in second table to sort in ascending order at (560, 533) on #table2 thead .dues
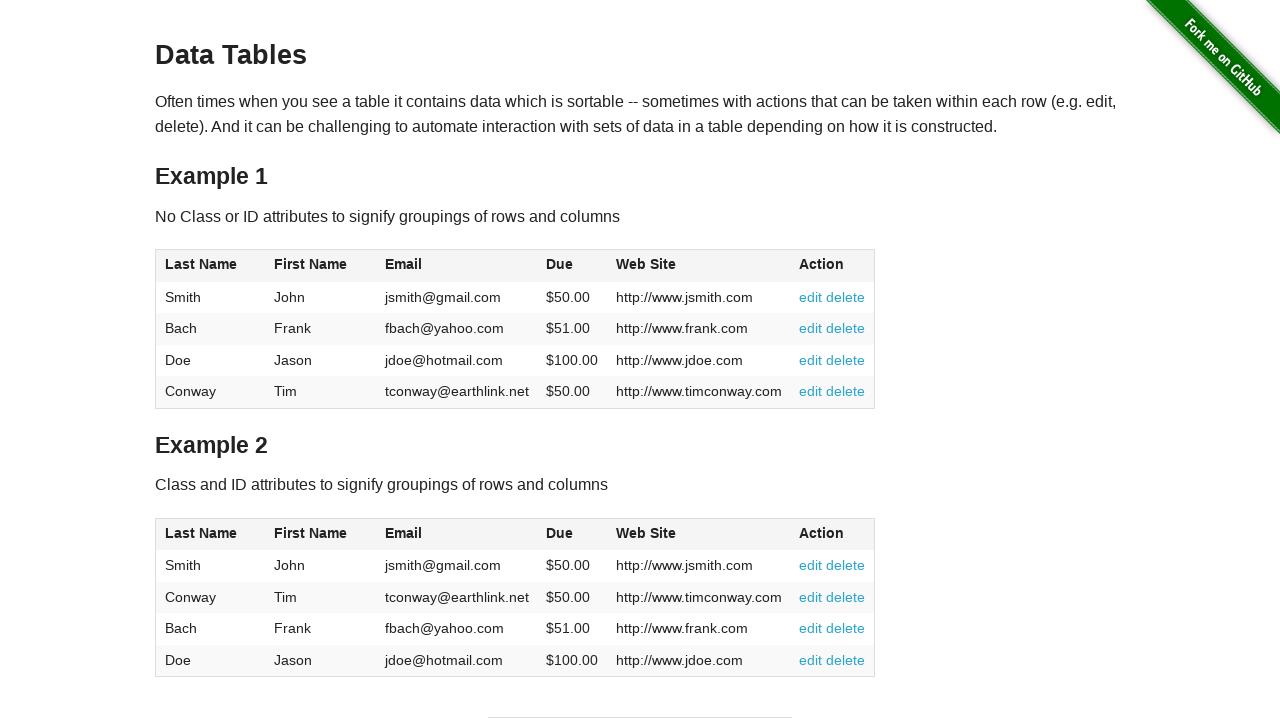

Table sorted successfully, Due column rows loaded
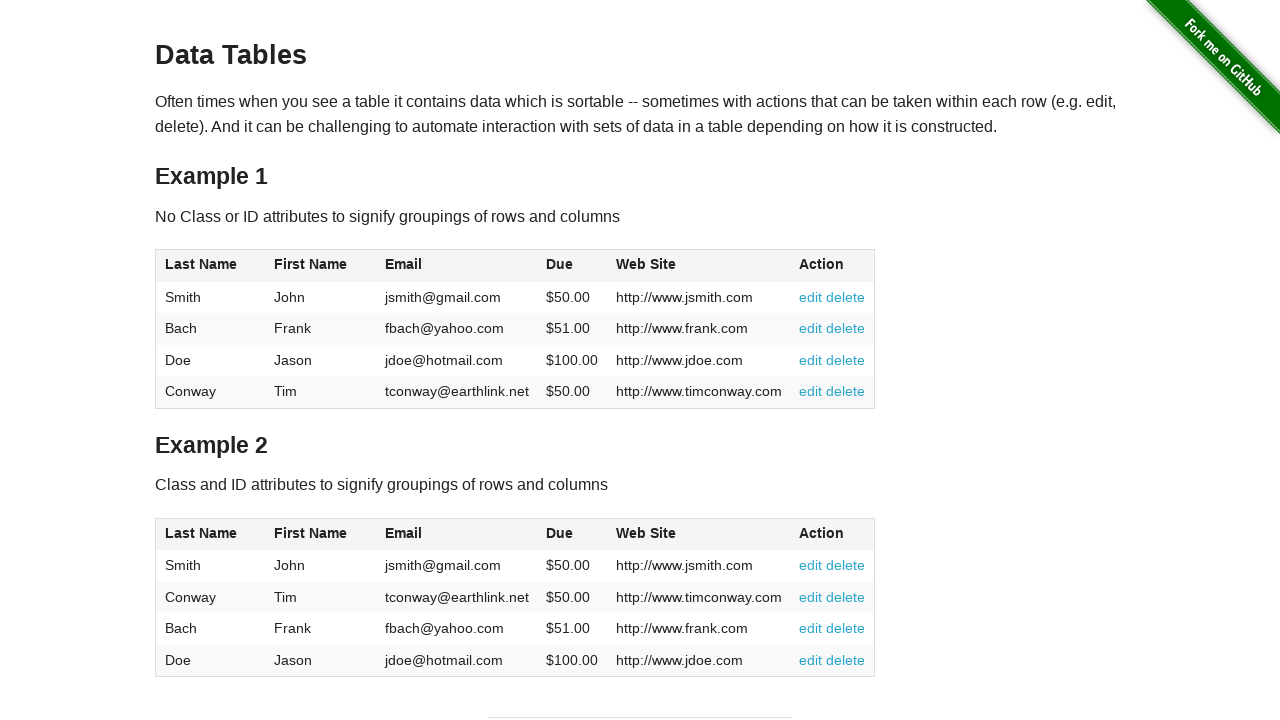

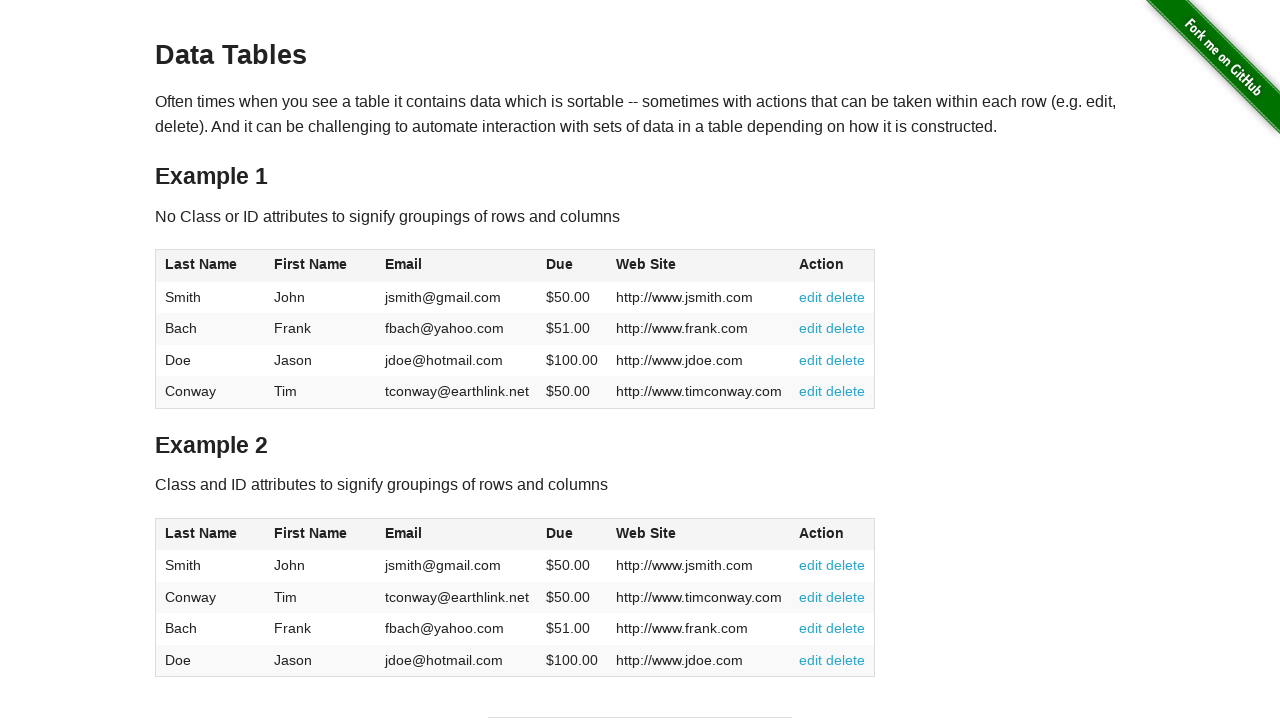